Automates starting a chat session on Wootalk anonymous chat website by clicking the start button and sending a message

Starting URL: https://wootalk.today/key/成人模式

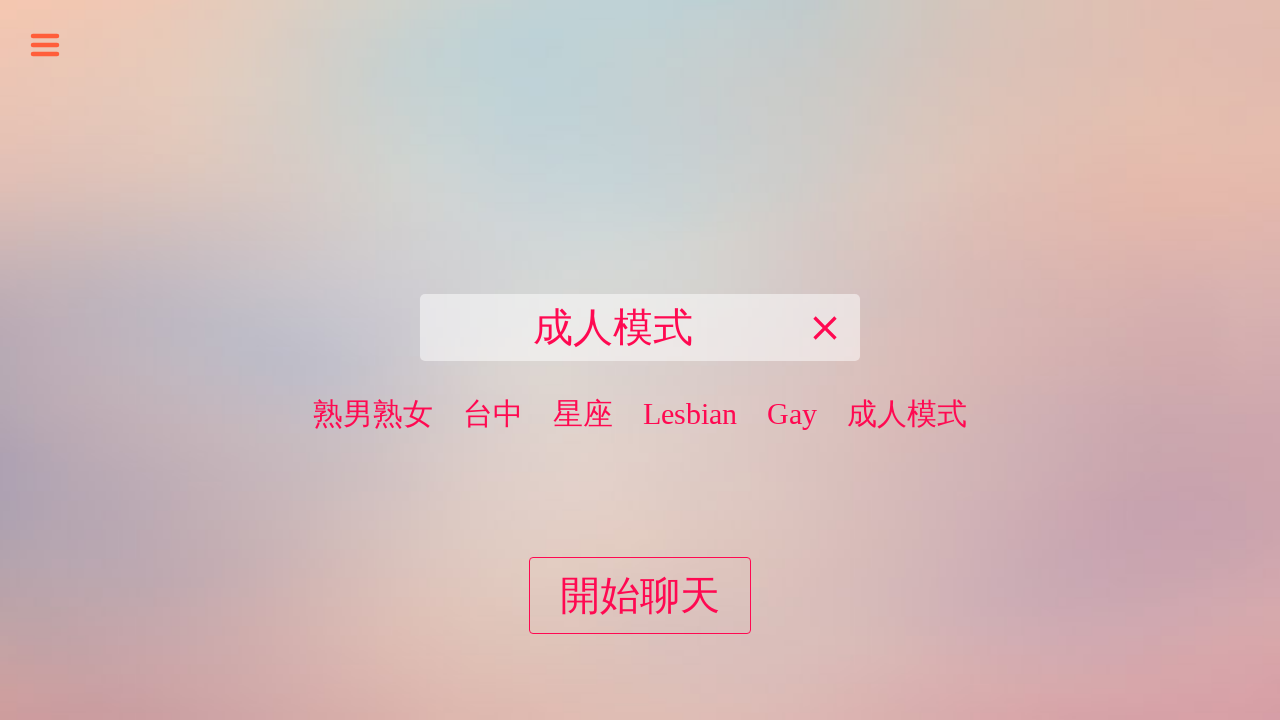

Waited for start button to appear
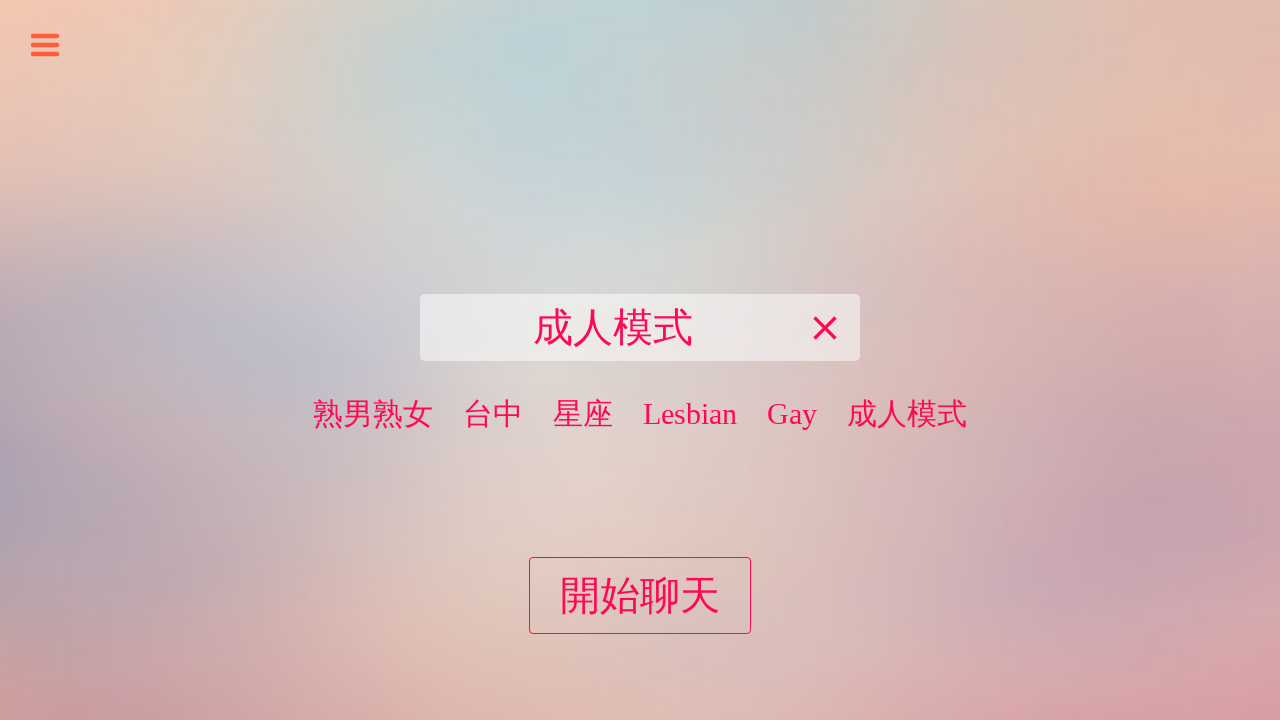

Clicked the start chat button at (640, 596) on #startButton
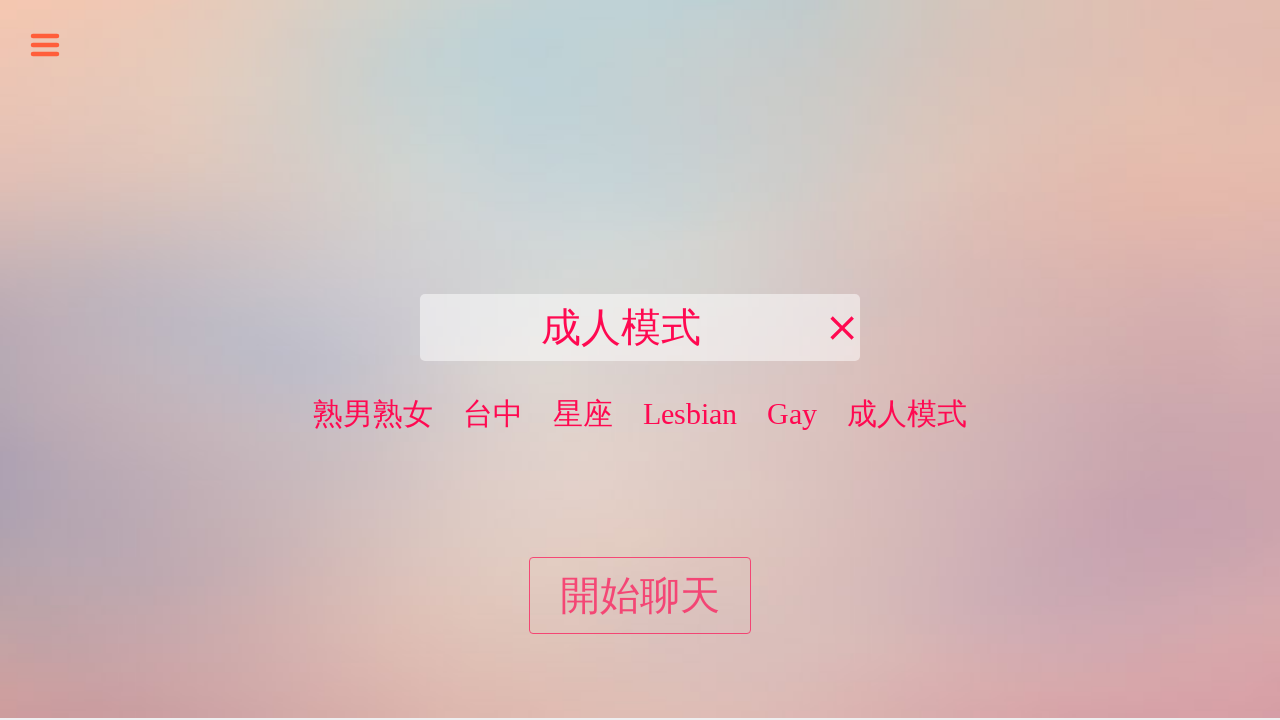

Waited 1 second for chat to initialize
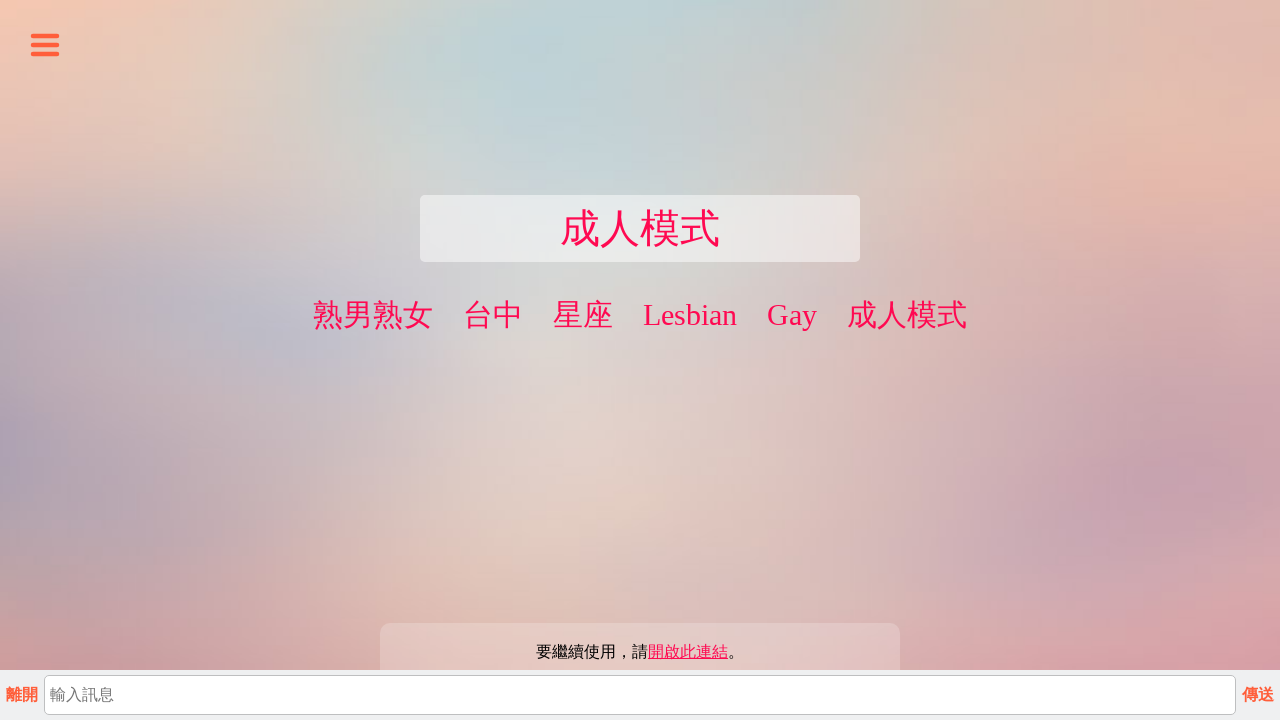

Filled message input field with 'Hello, how are you today?' on input#messageInput
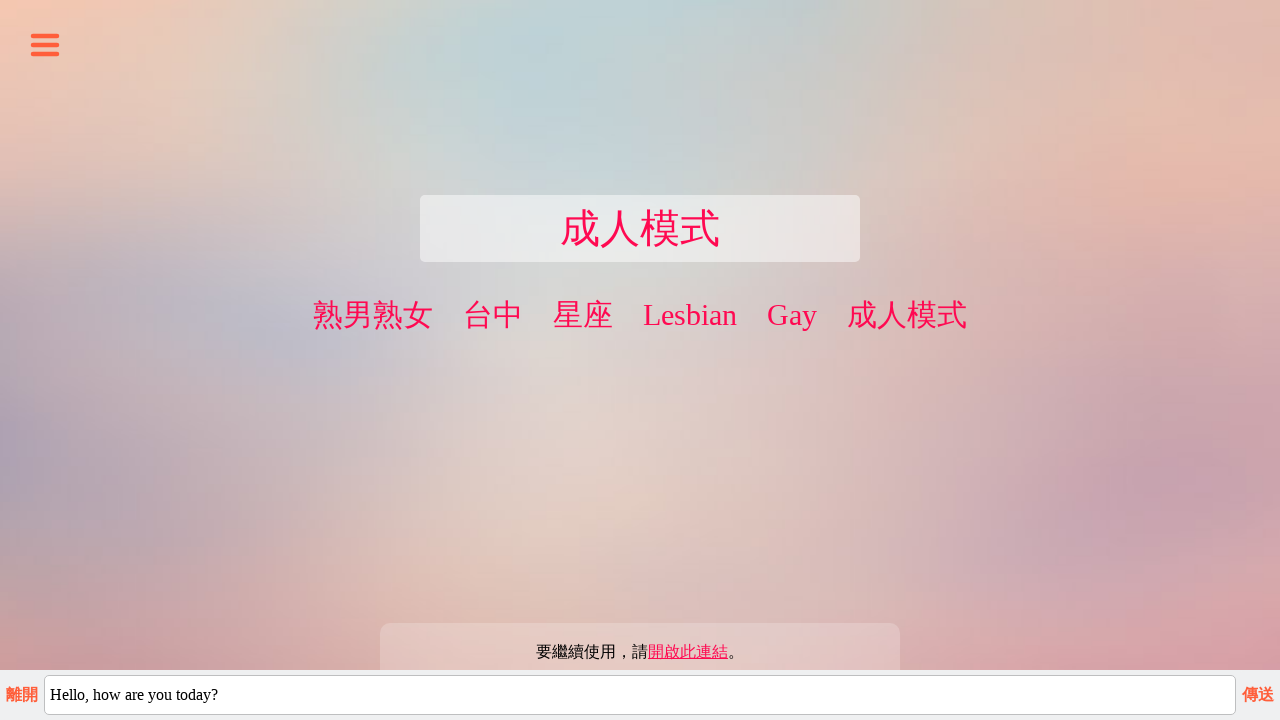

Waited 1 second before sending message
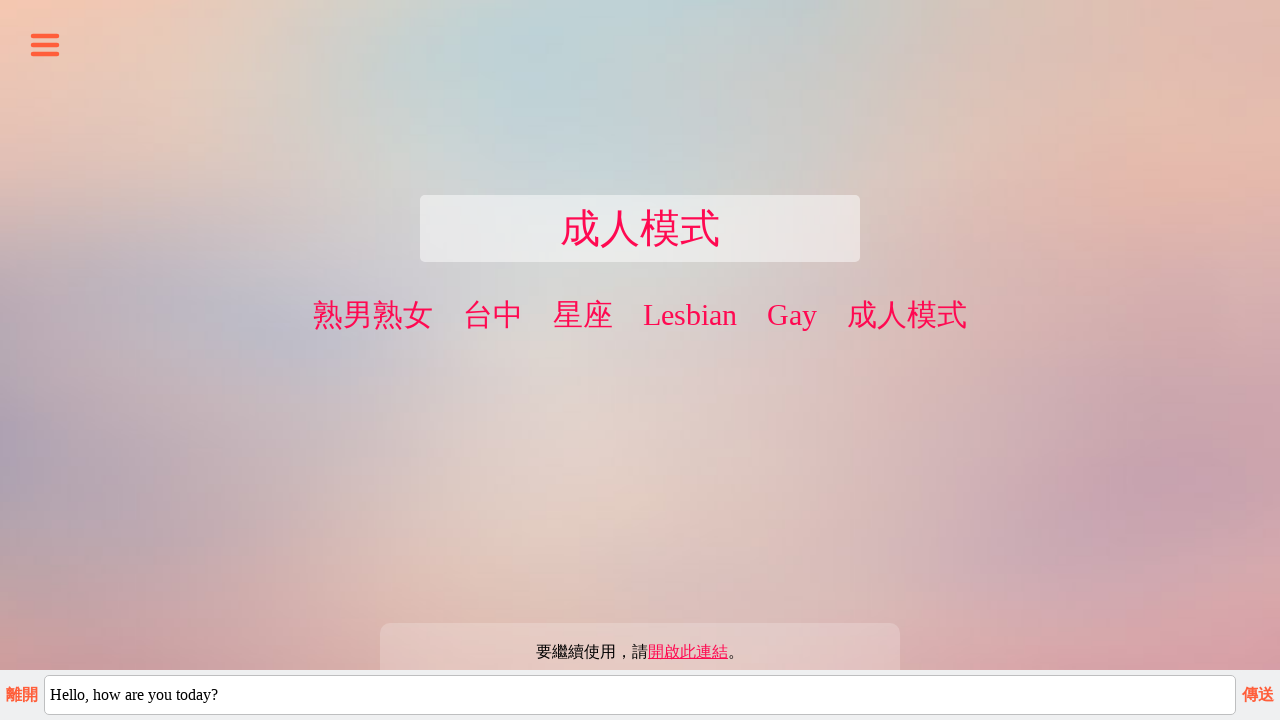

Clicked the send button to send message at (1258, 695) on div#sendButton
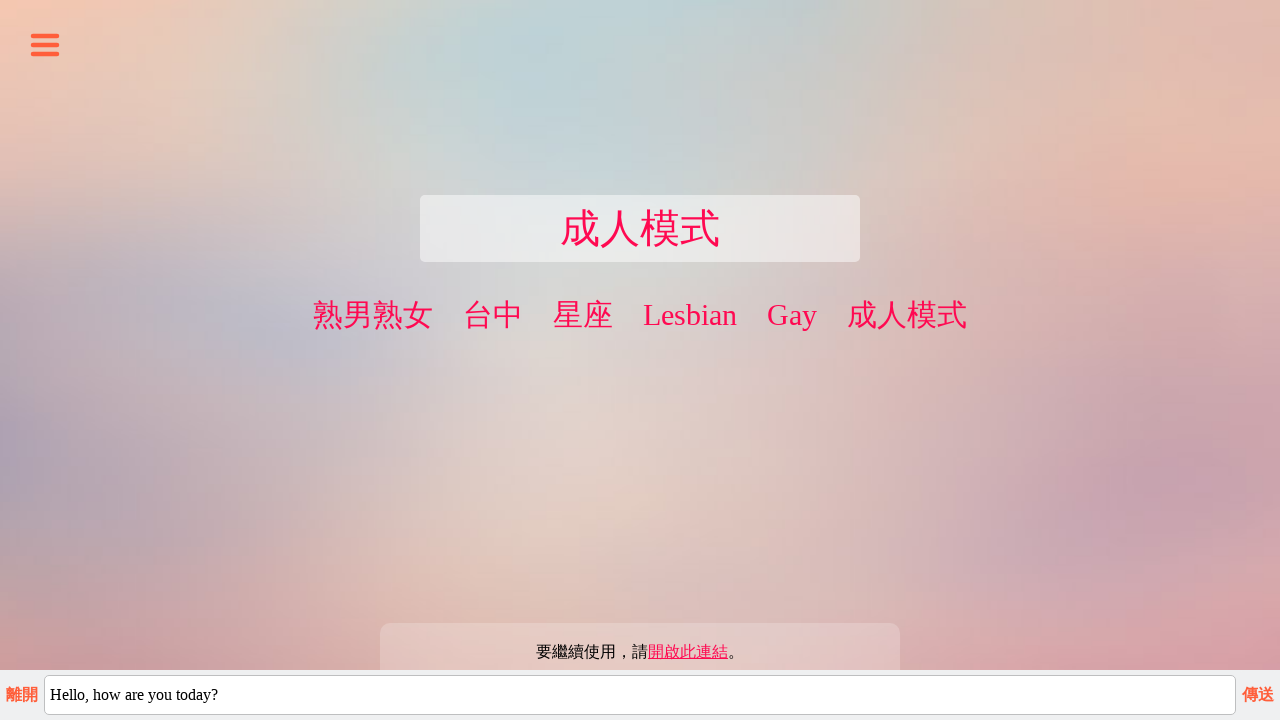

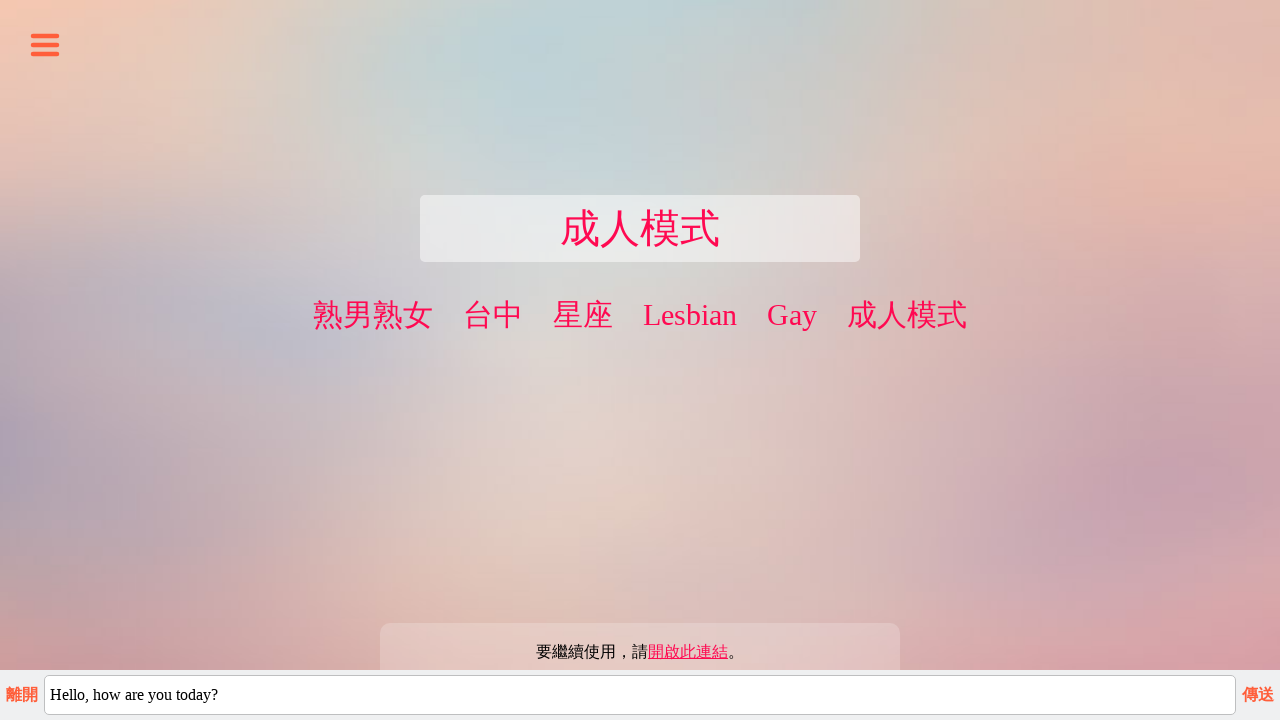